Tests Qwant search functionality by entering a search query and verifying the search input field contains the entered query

Starting URL: https://qwant.com

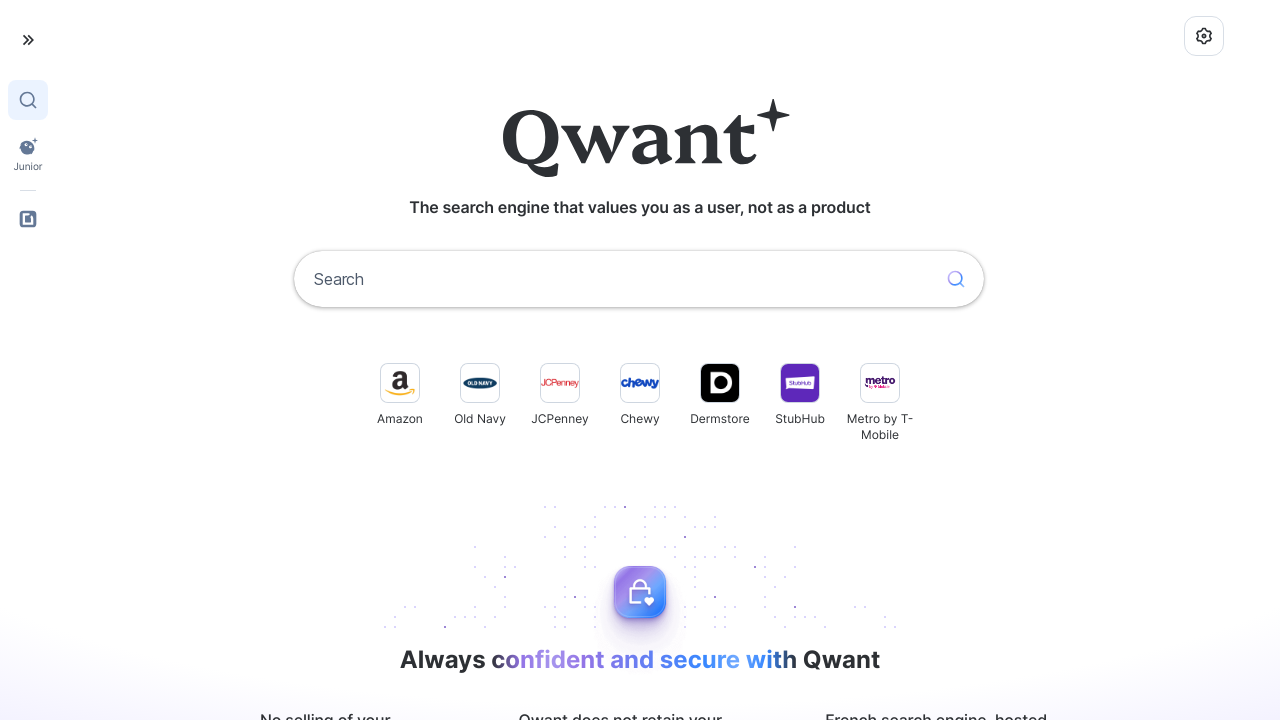

Filled search field with 'artificial intelligence trends' on input[name='q']
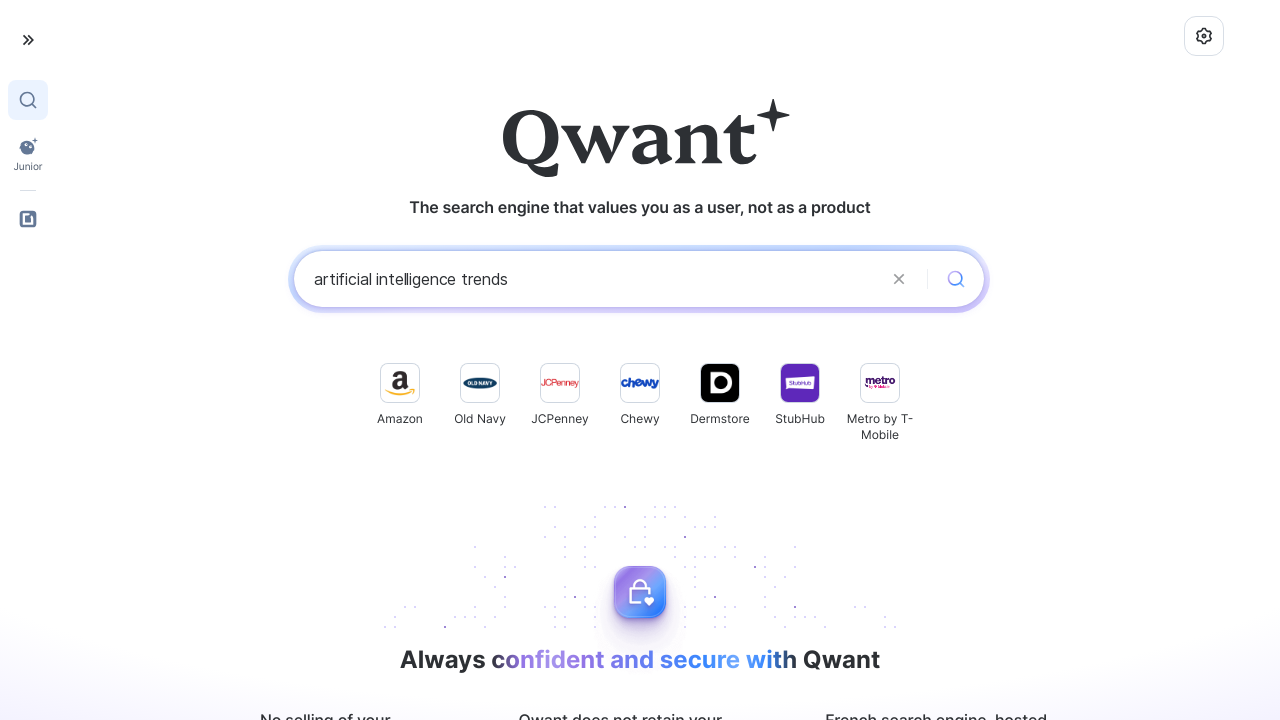

Pressed Enter key to submit search query on input[name='q']
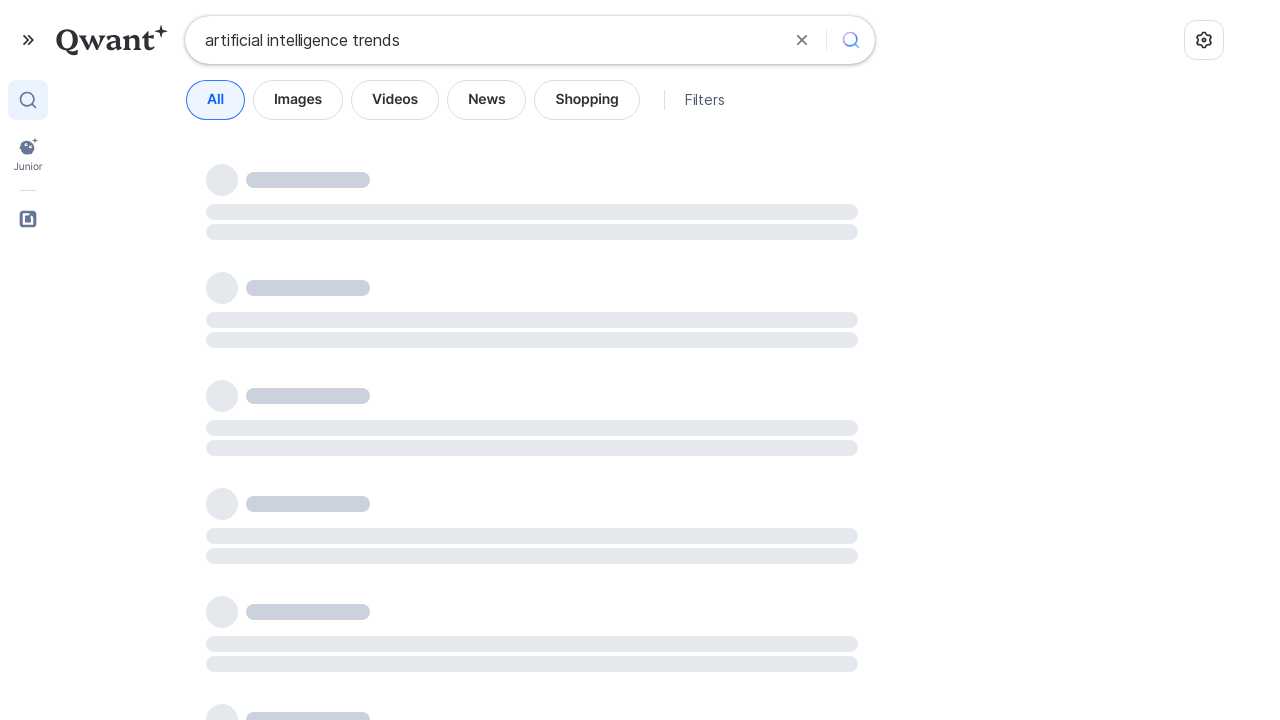

Search input field loaded on results page
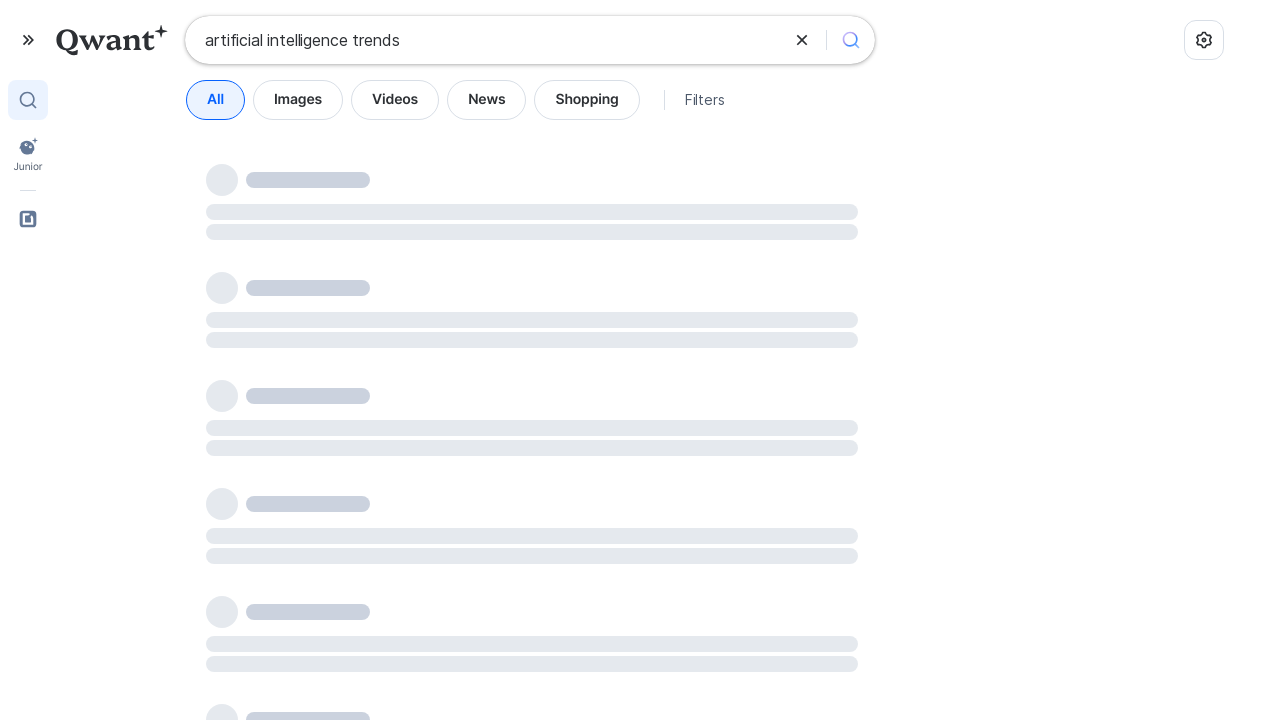

Located search input field
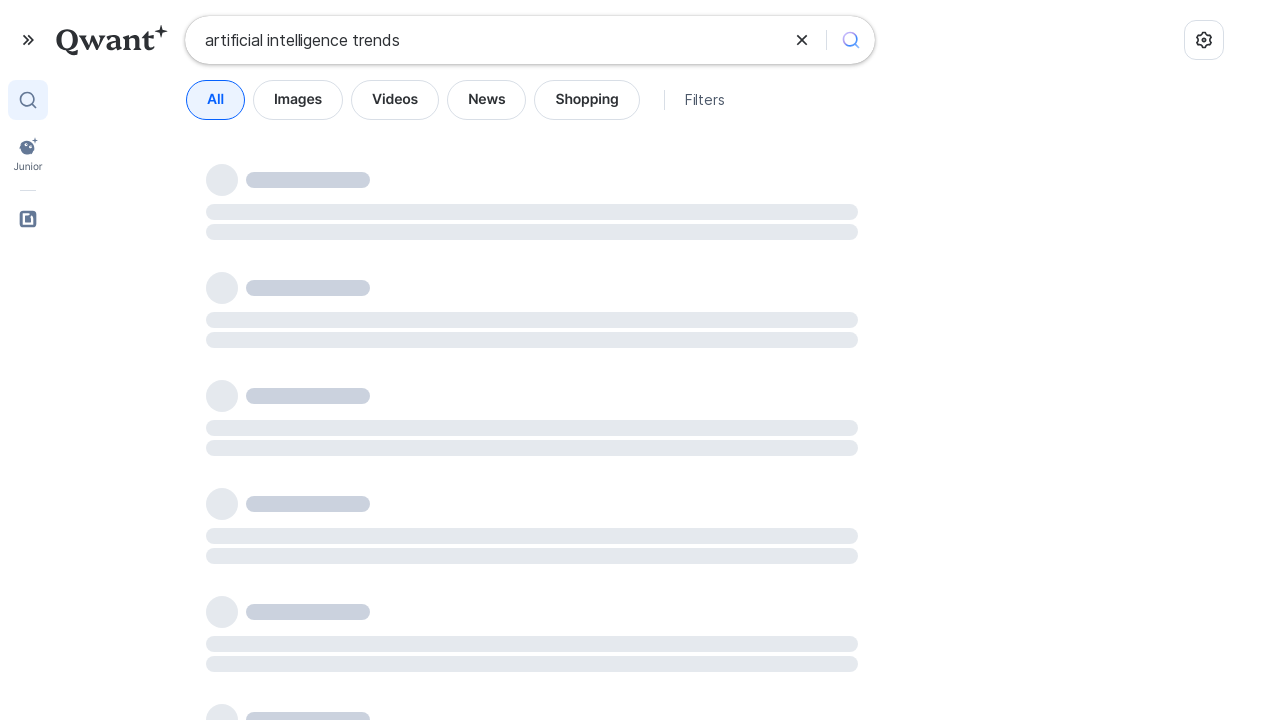

Verified search input field contains 'artificial intelligence trends'
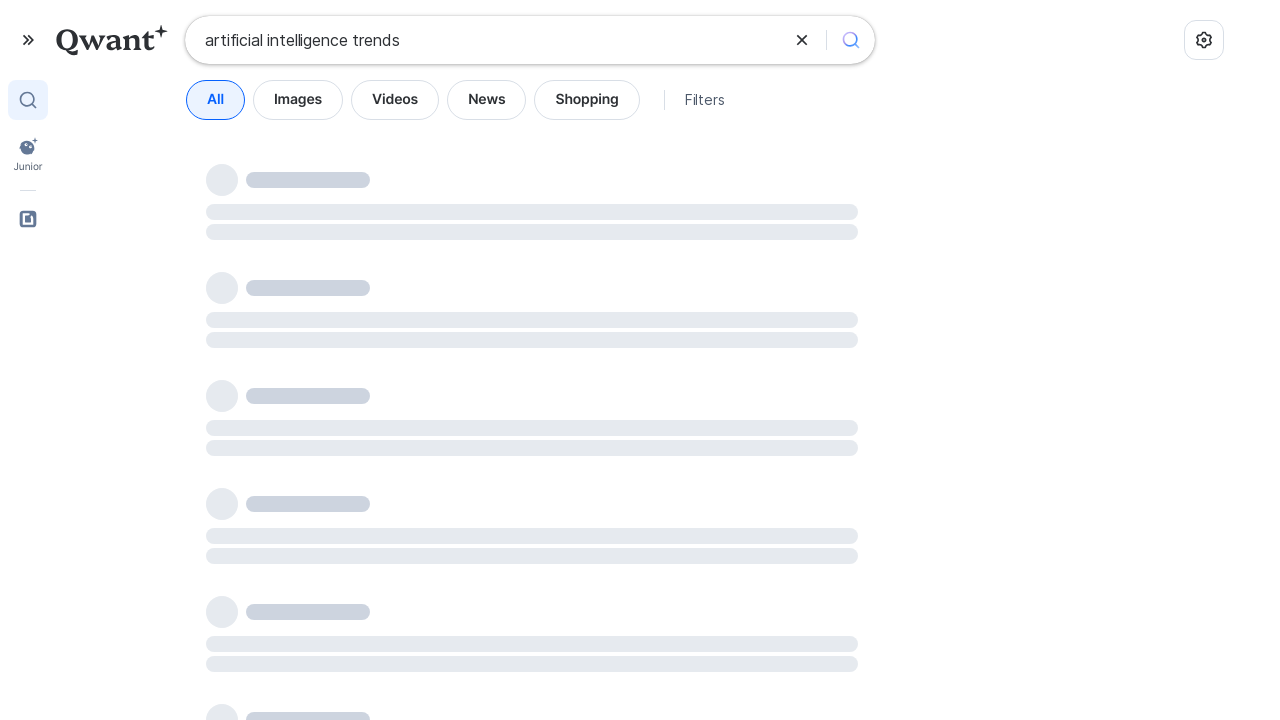

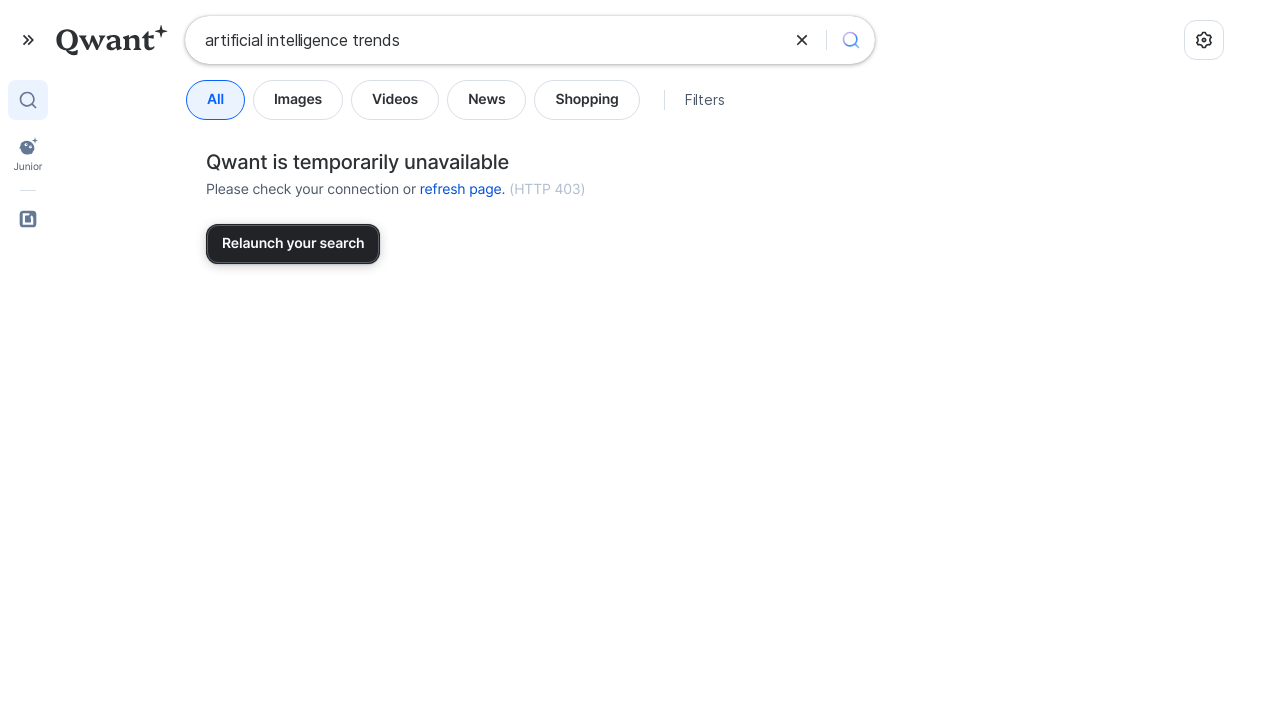